Tests dynamic content loading by clicking a start button and waiting for a "Hello World" message to appear after an asynchronous load completes.

Starting URL: http://theinternet.przyklady.javastart.pl/dynamic_loading/2

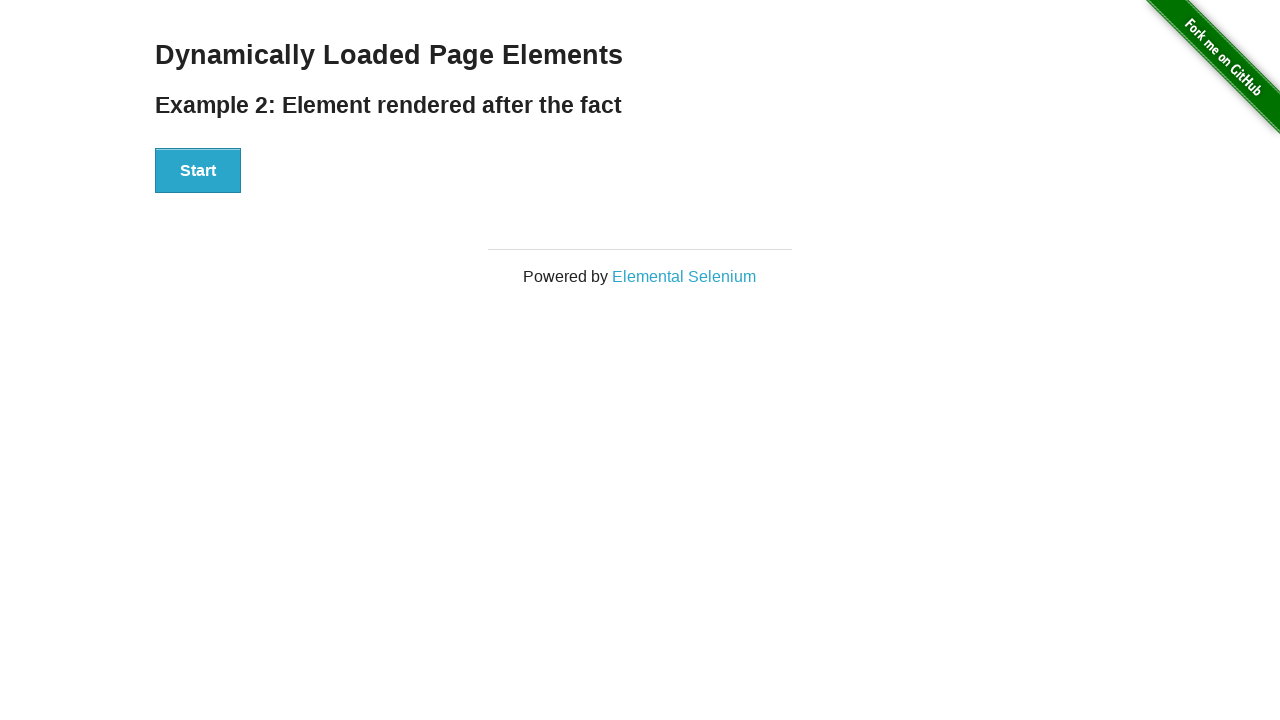

Clicked start button to trigger dynamic content loading at (198, 171) on xpath=//*[@id='start']/button
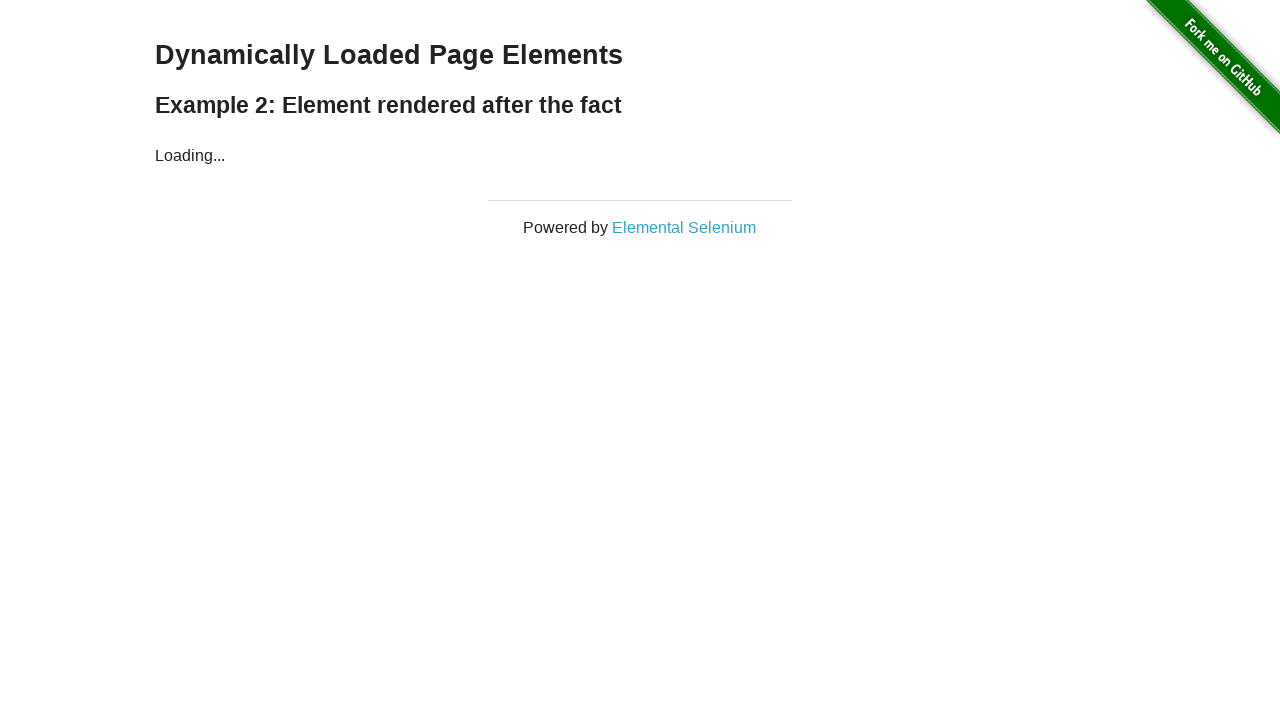

Dynamic content loaded - 'Hello World' message appeared
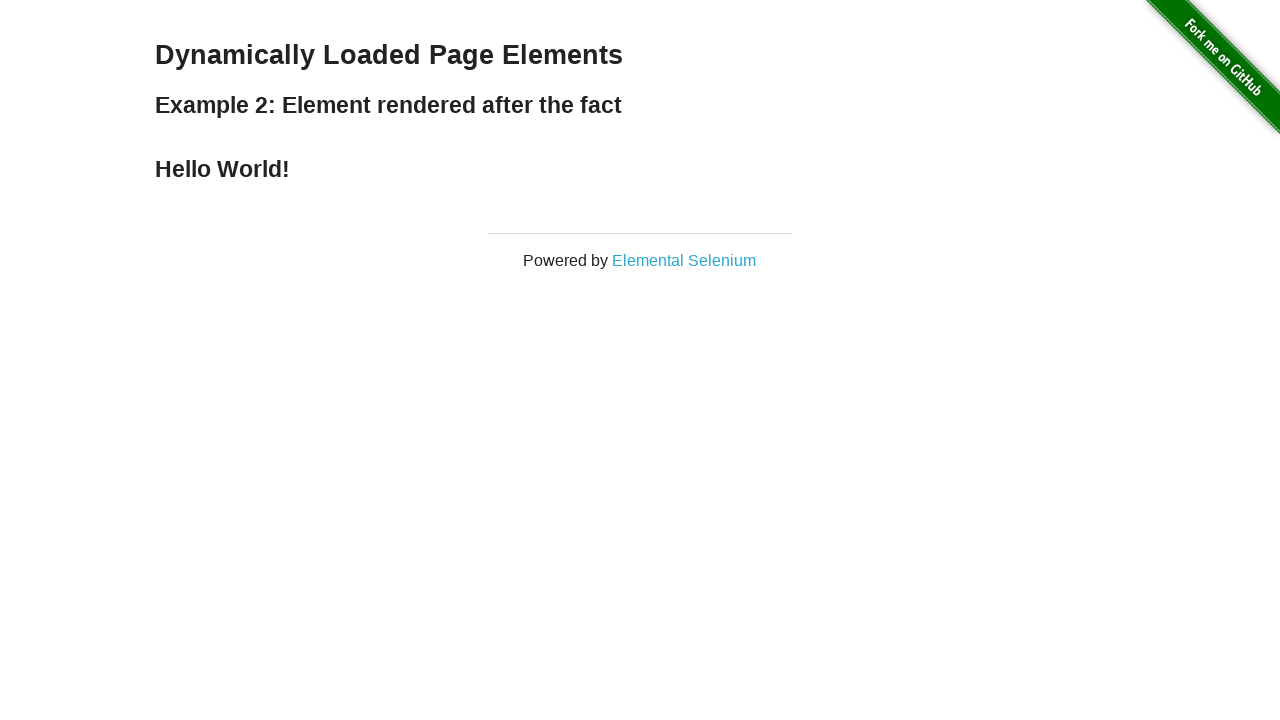

Verified 'Hello World' element is visible
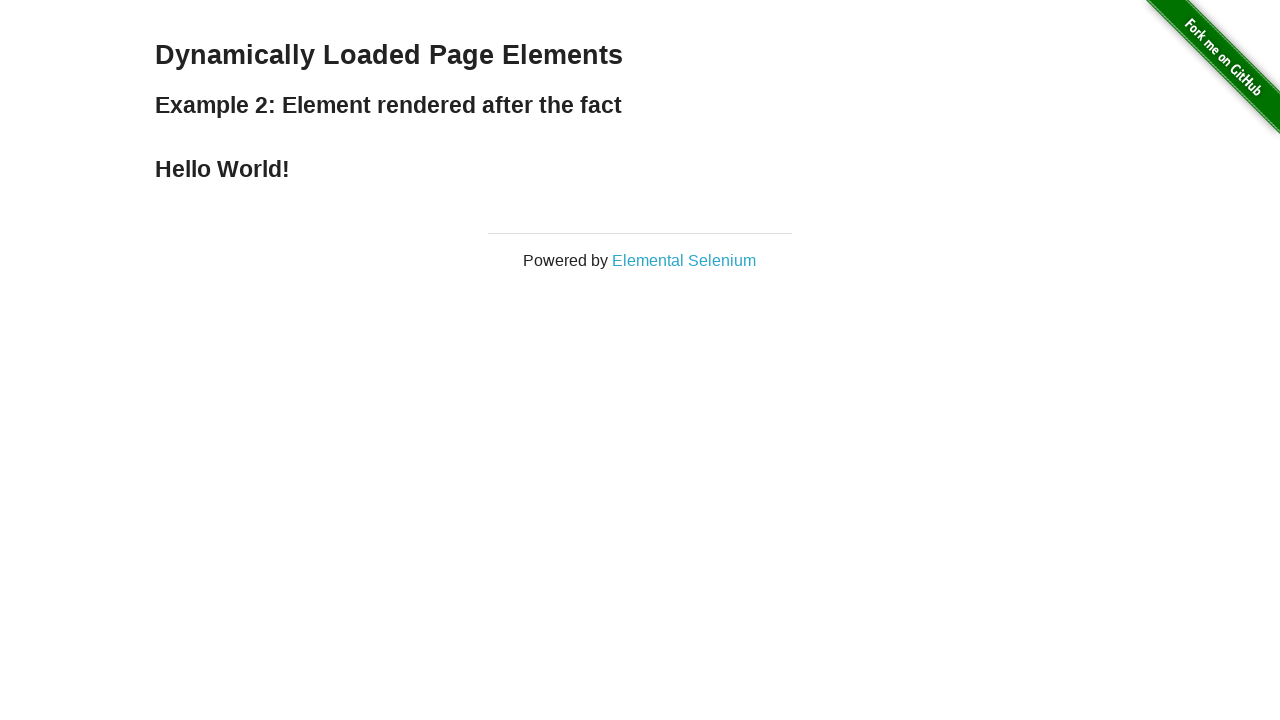

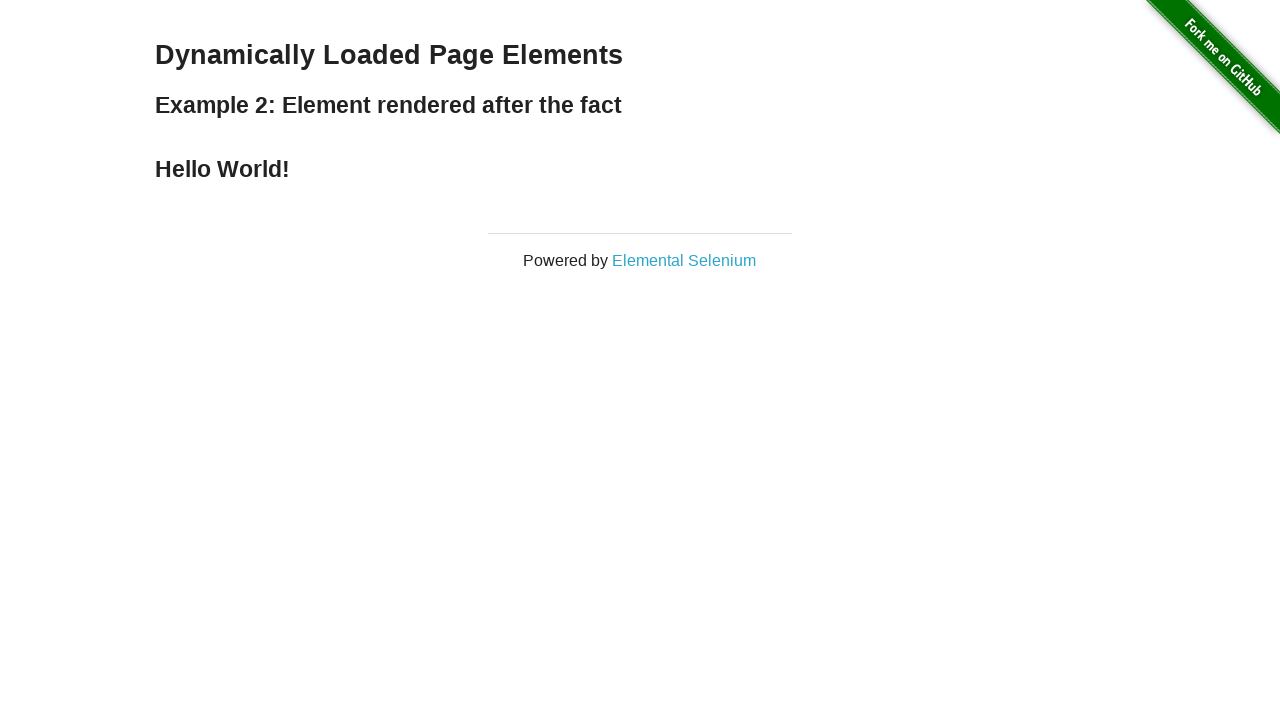